Navigates to a test page, clicks on a button, and waits for content to load

Starting URL: https://letcode.in/test

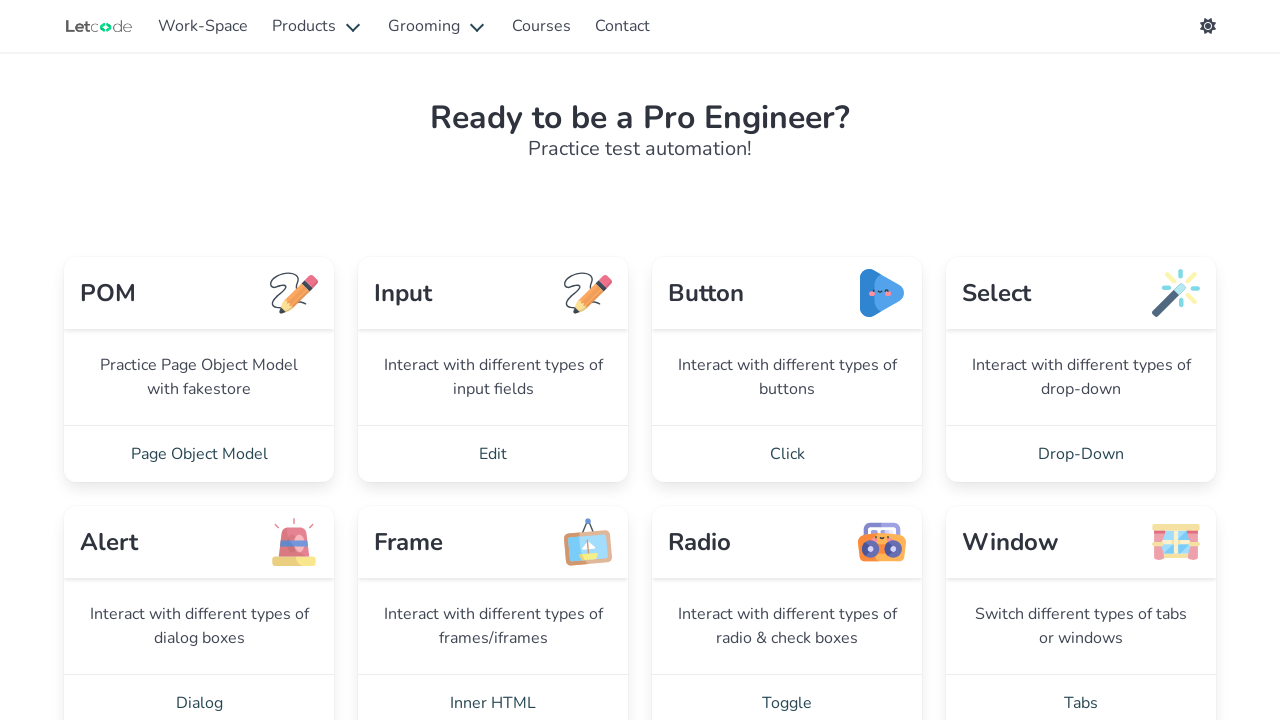

Clicked on the 'Click' button link at (787, 454) on xpath=(//a[normalize-space()='Click'])[1]
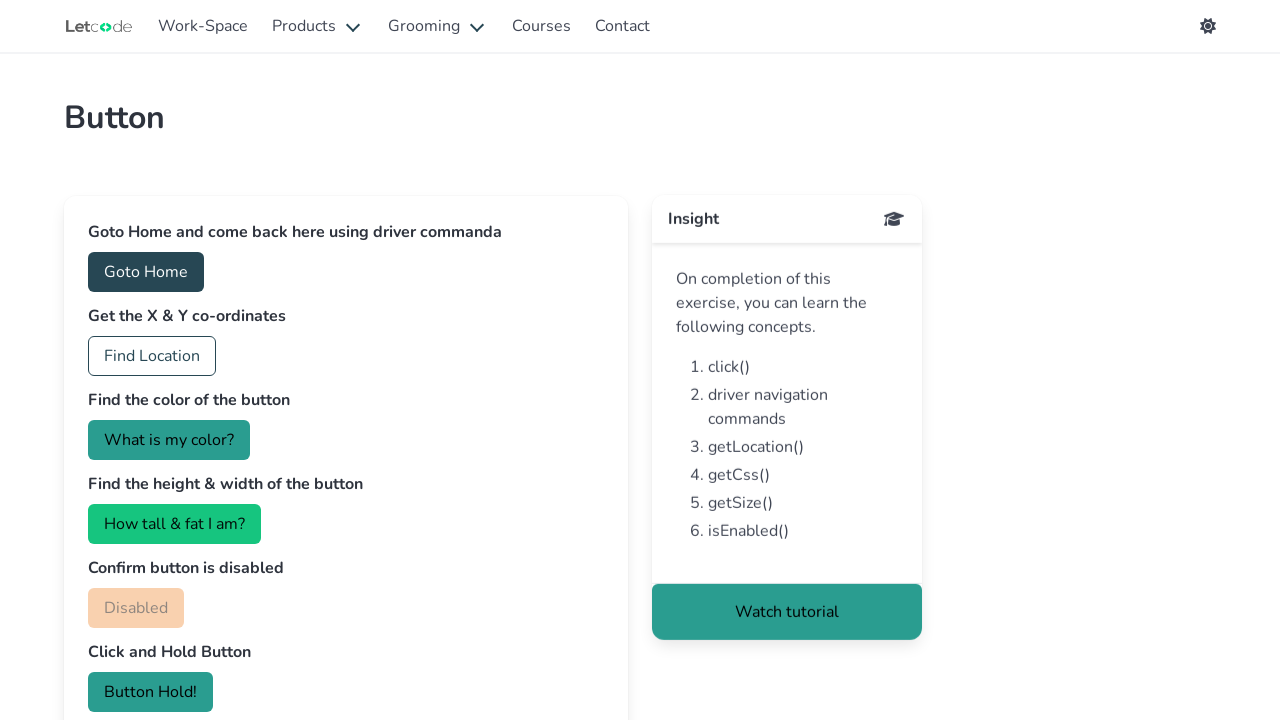

Card content loaded and became visible
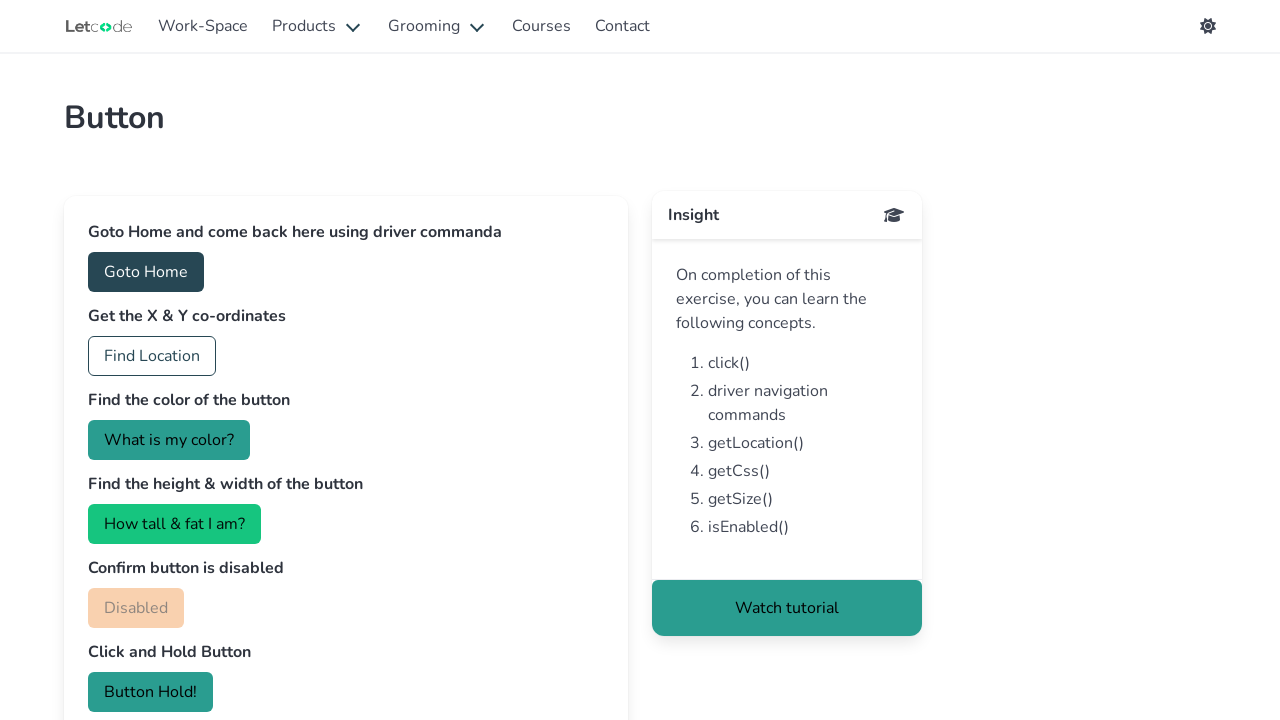

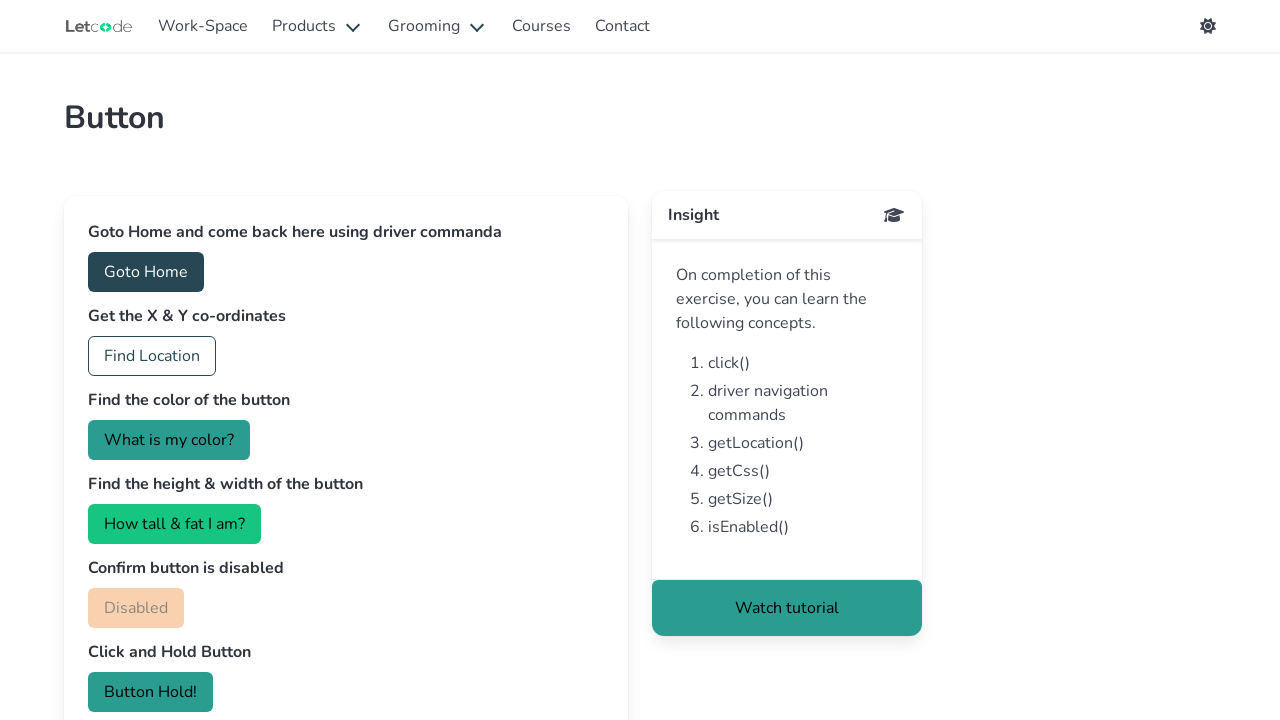